Submits a time-based mathematical answer to a Stepik lesson exercise

Starting URL: https://stepik.org/lesson/236897/step/1

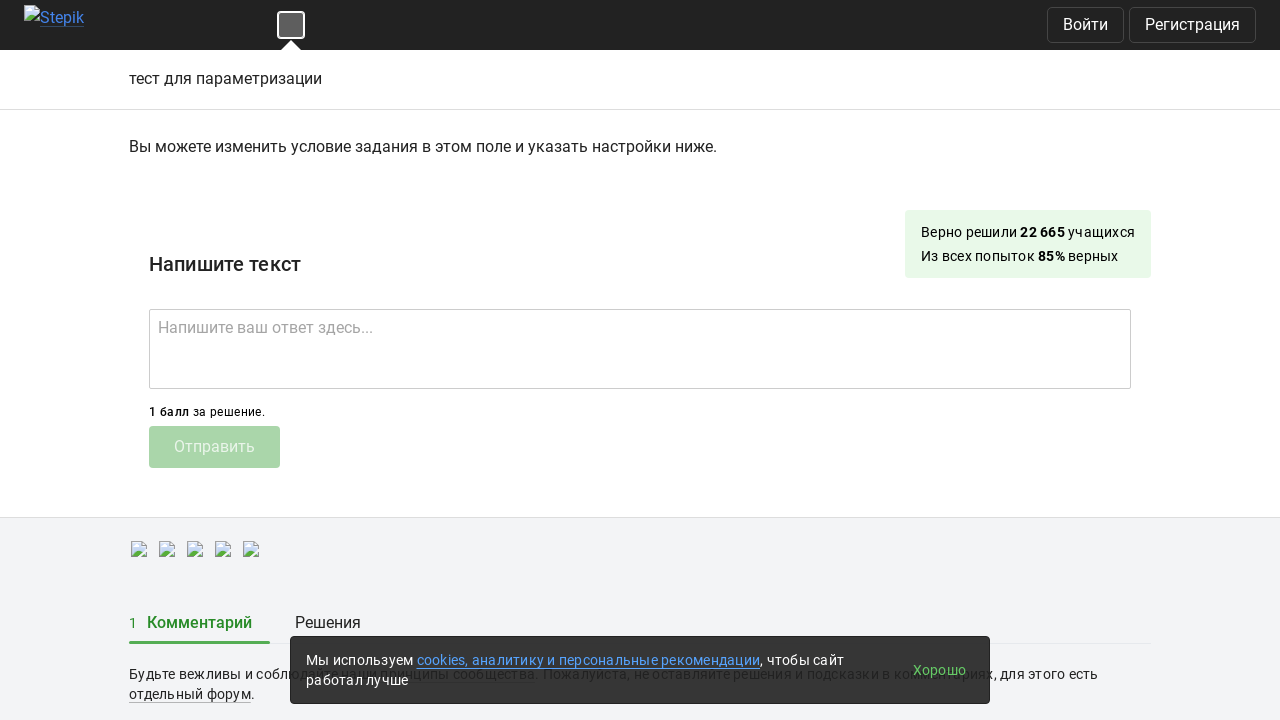

Waited for textarea to be visible
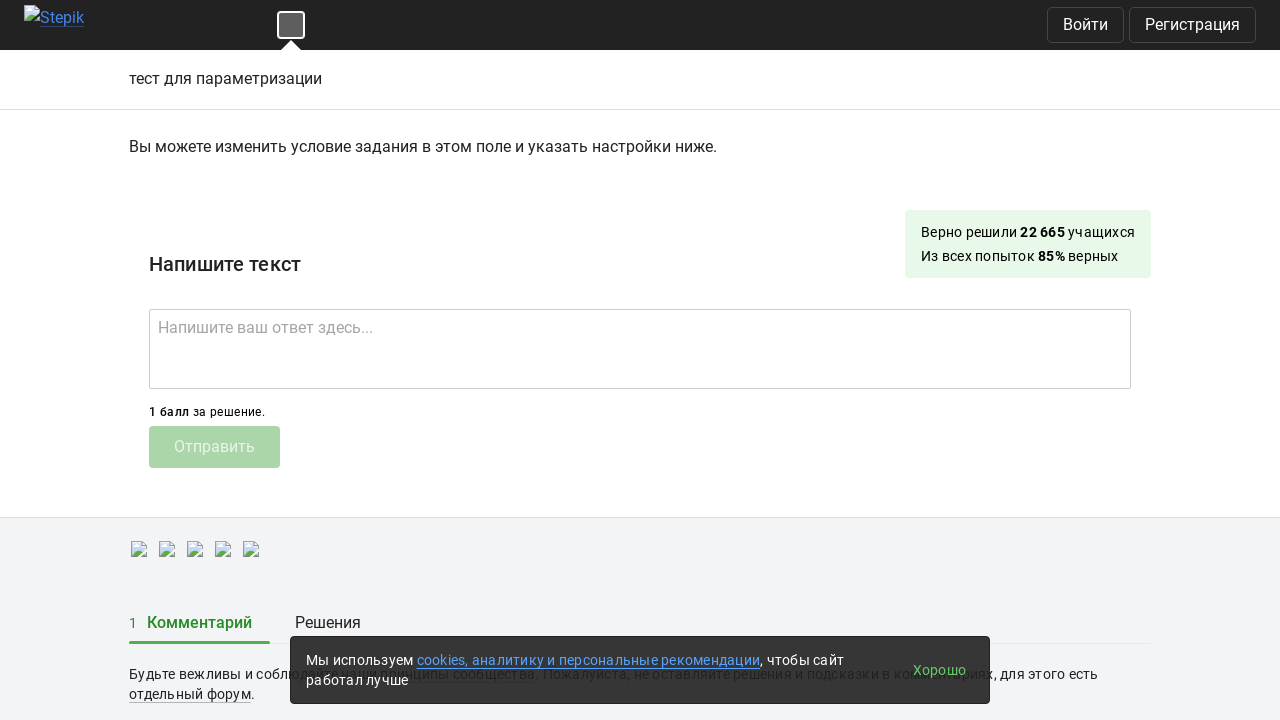

Calculated time-based mathematical answer using natural logarithm of current Unix timestamp
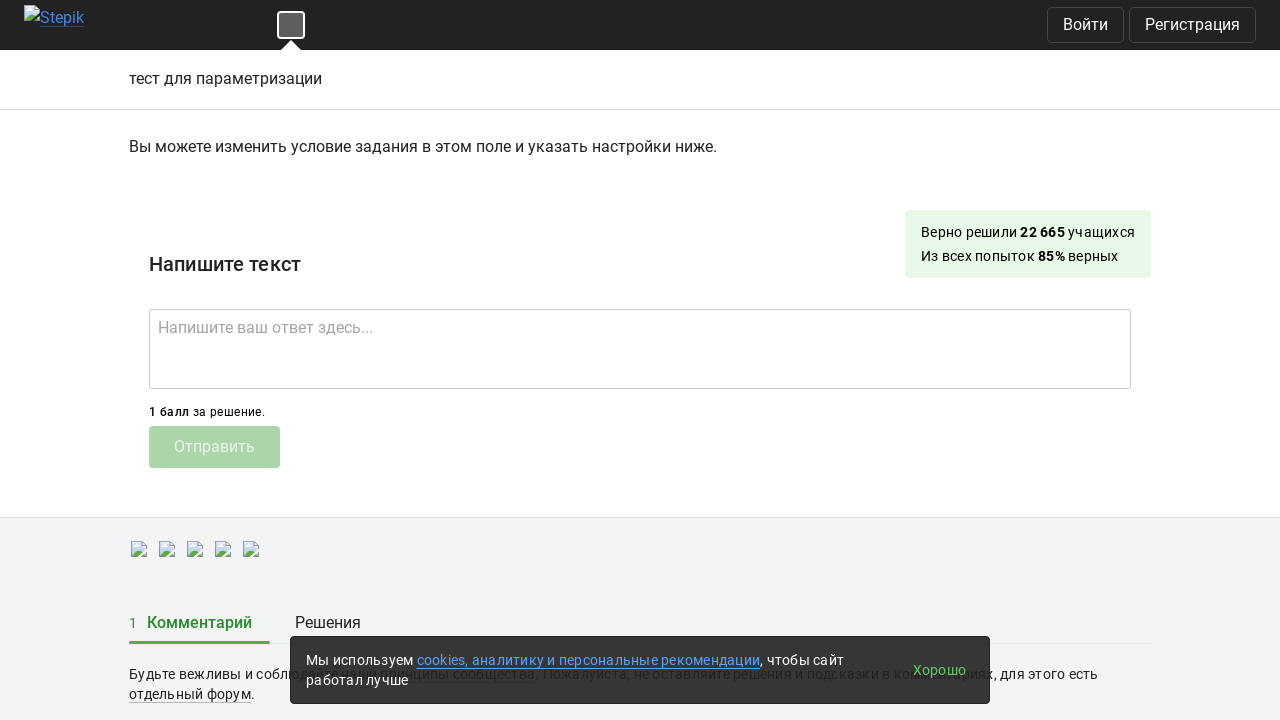

Filled textarea with calculated answer on textarea
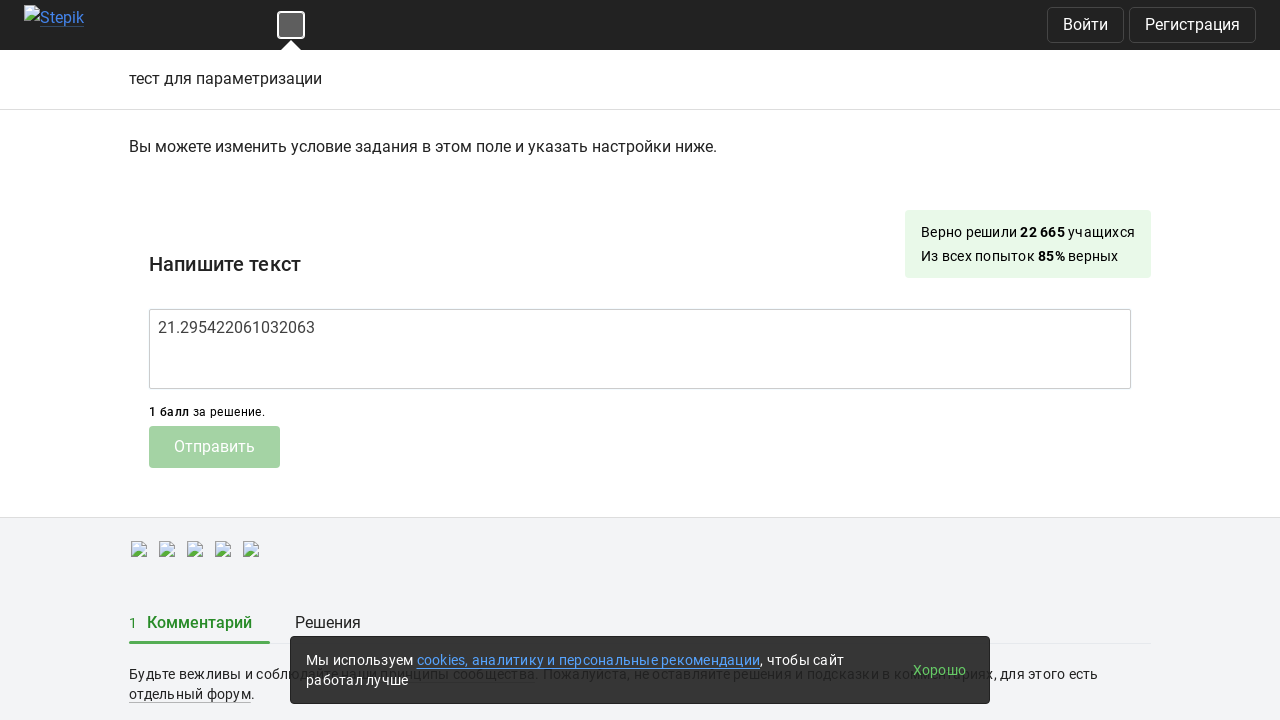

Clicked submit button to submit the answer at (214, 447) on button.submit-submission
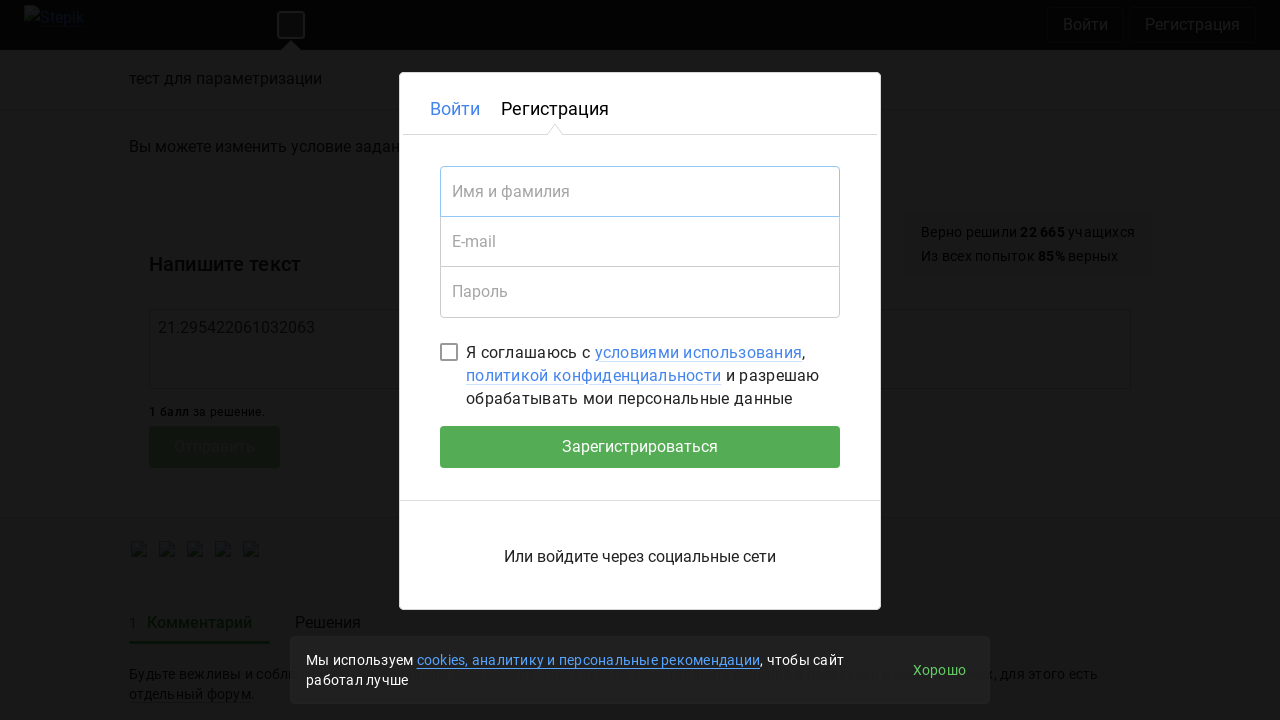

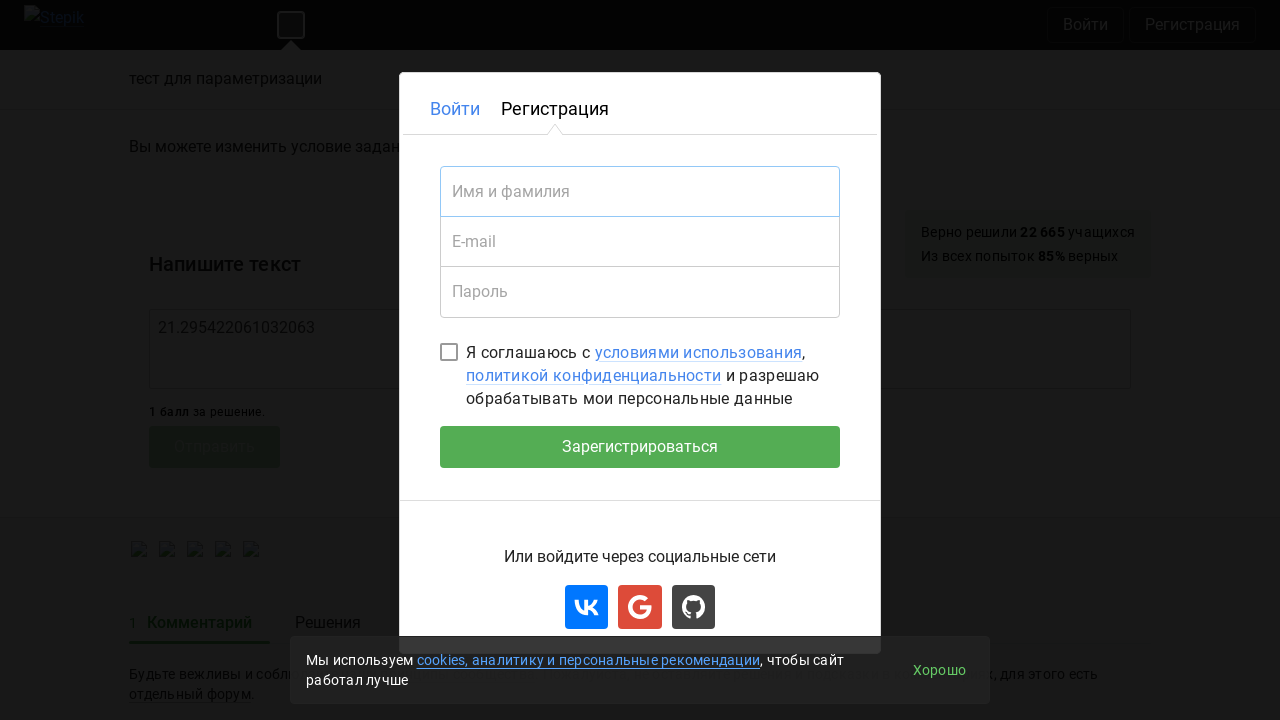